Navigates to minfin.com.ua and clicks on the currency link

Starting URL: https://minfin.com.ua/

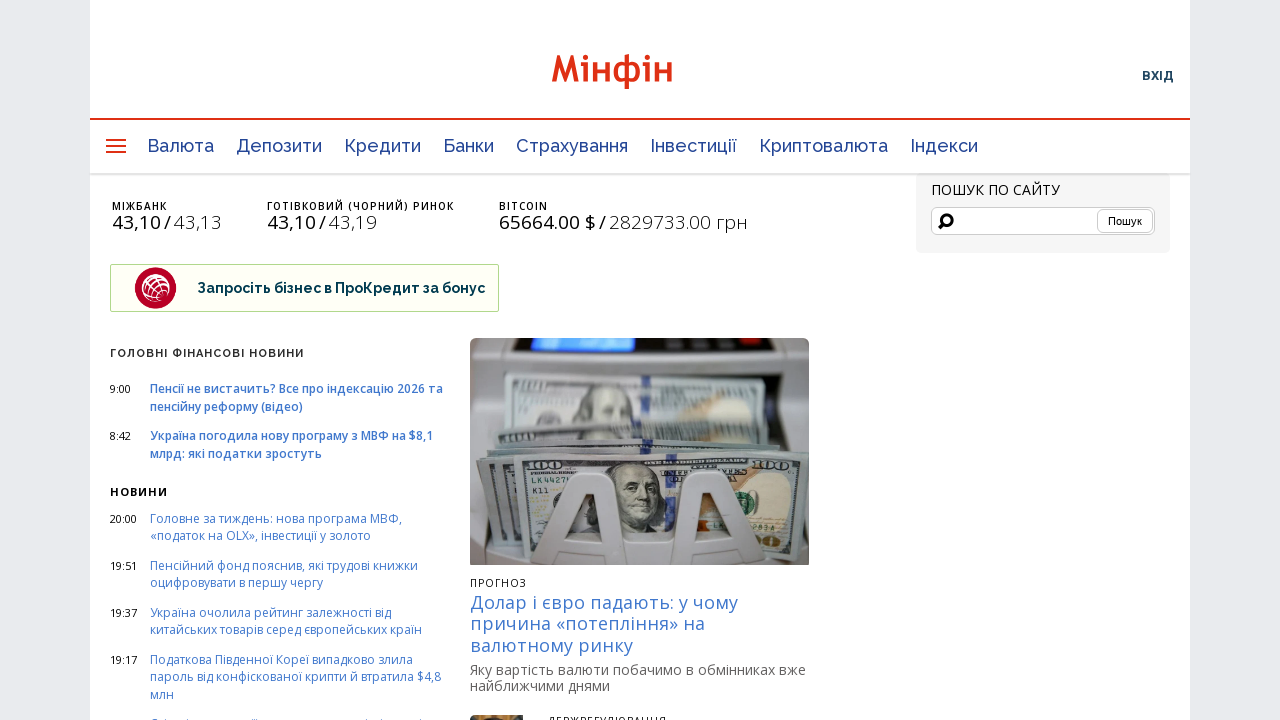

Clicked on the Валюта (Currency) link at (180, 146) on a:has-text('Валюта')
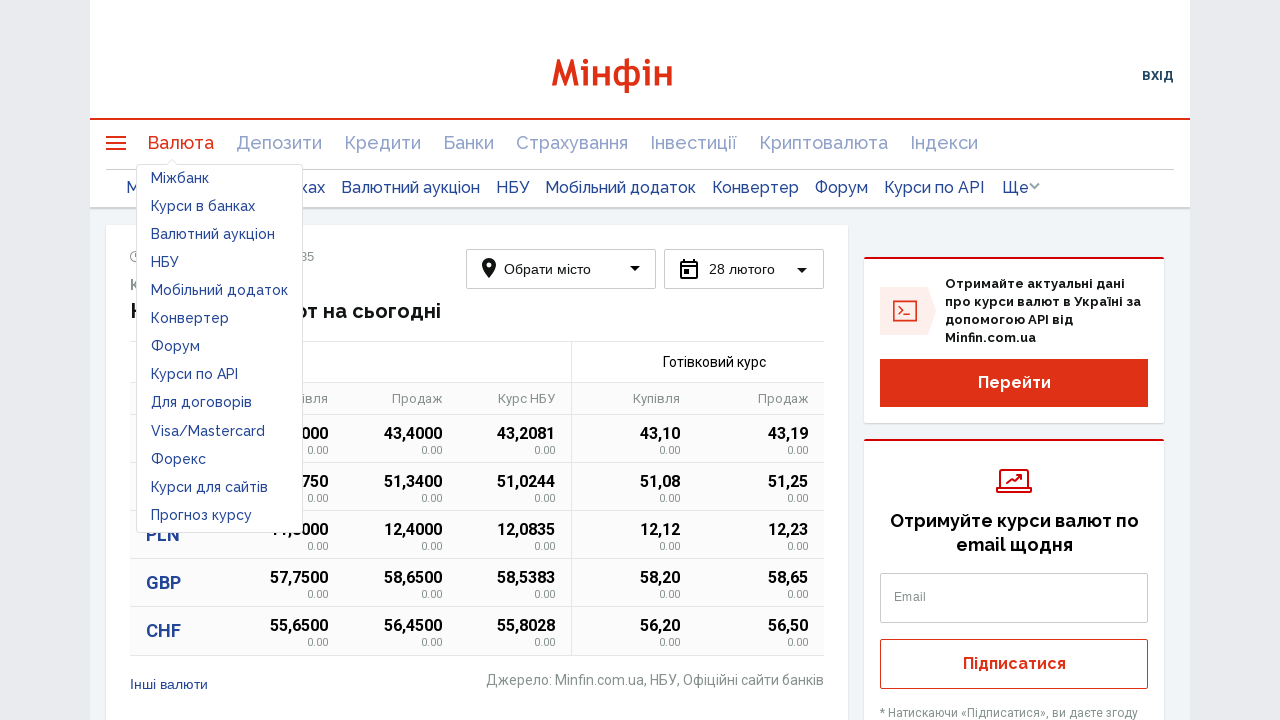

Navigated to currency page
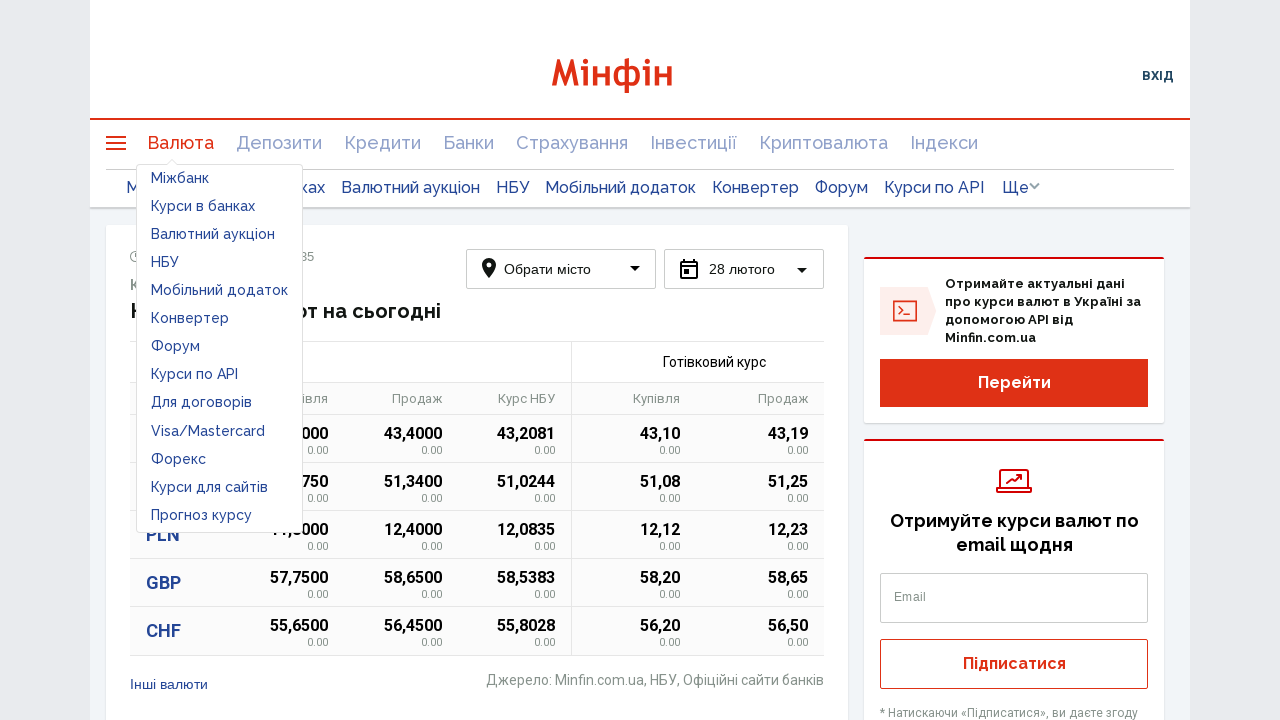

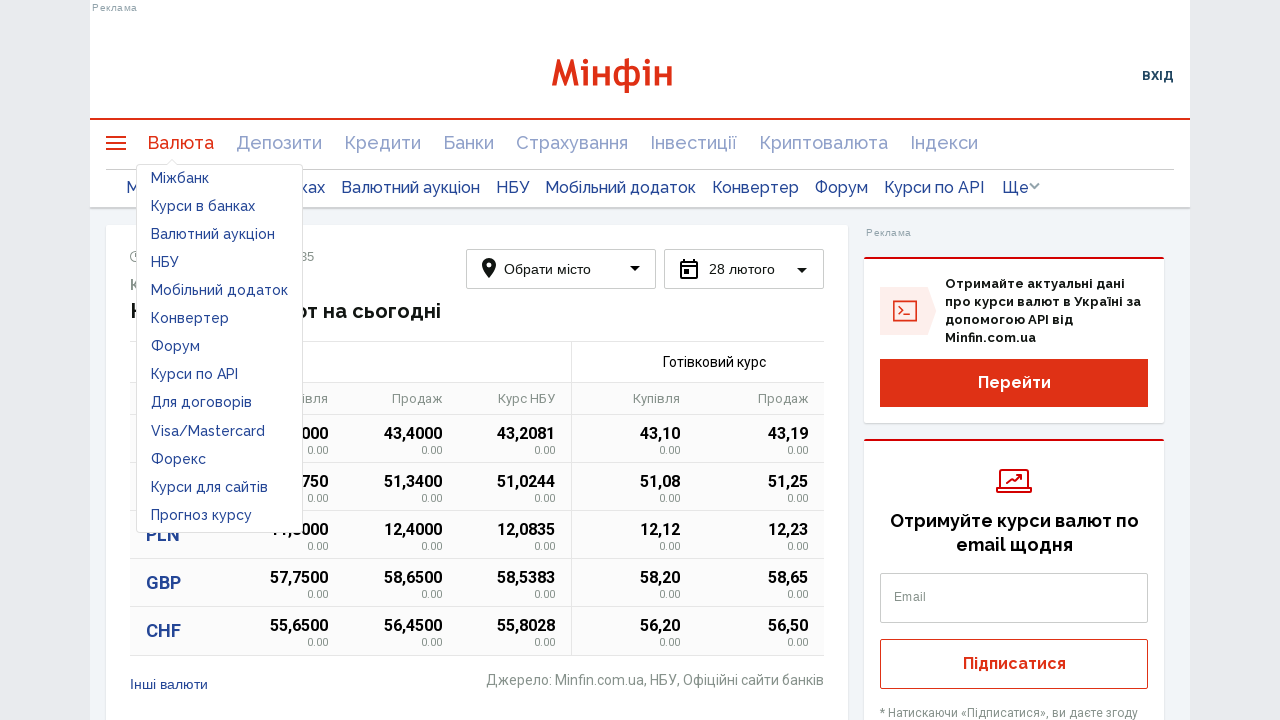